Tests handling of new browser tabs by clicking a button that opens a new tab and verifying content on the new page

Starting URL: https://demoqa.com/browser-windows

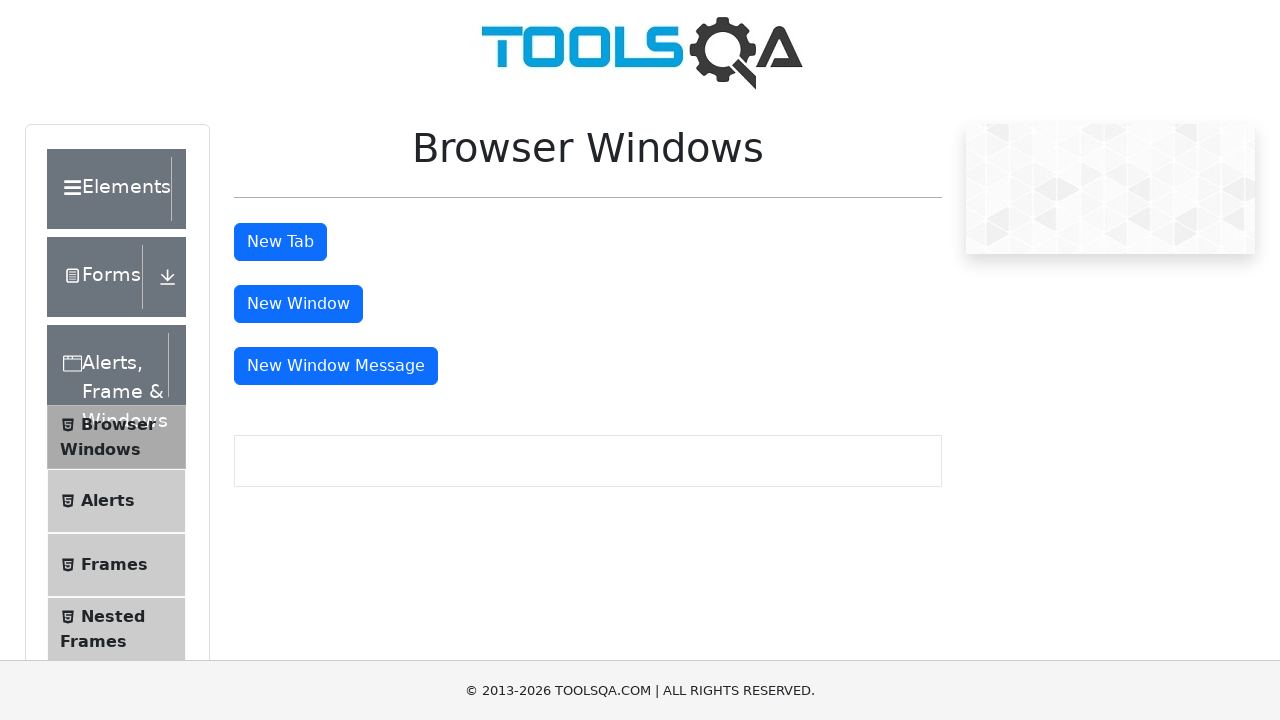

Clicked 'New Tab' button to open a new browser tab at (280, 242) on internal:role=button[name="New Tab"i]
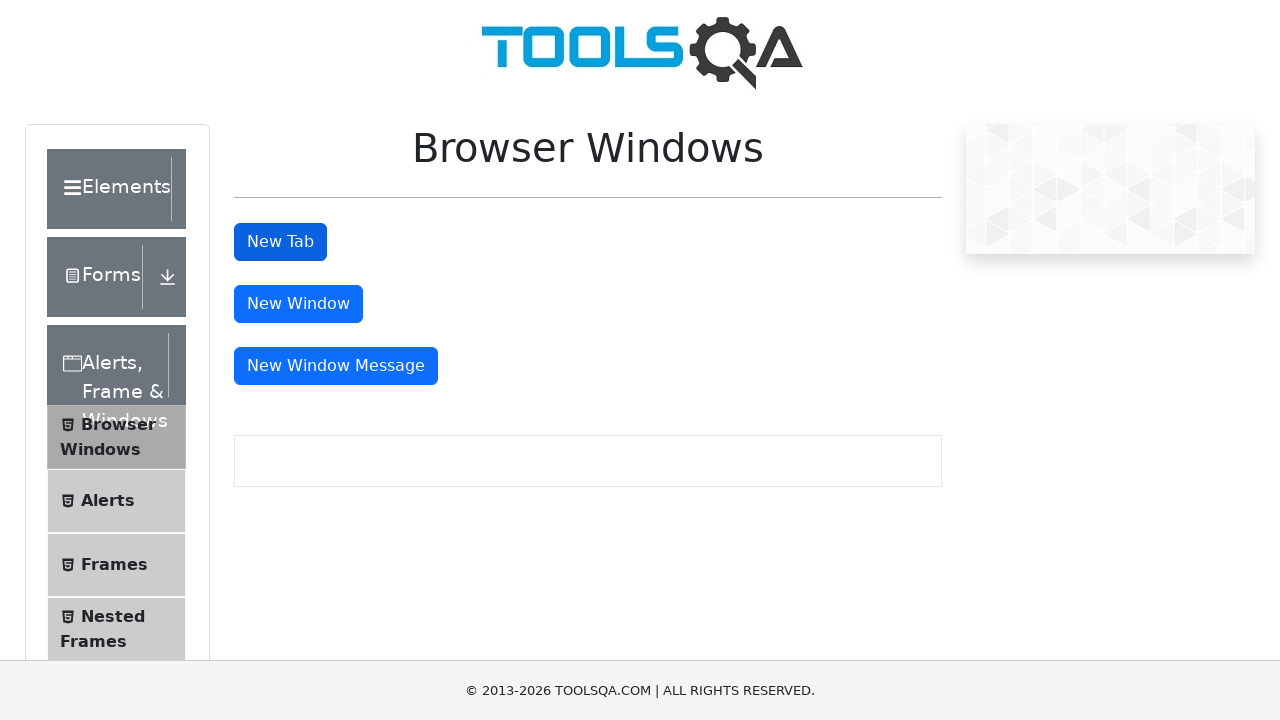

New tab opened and page object captured
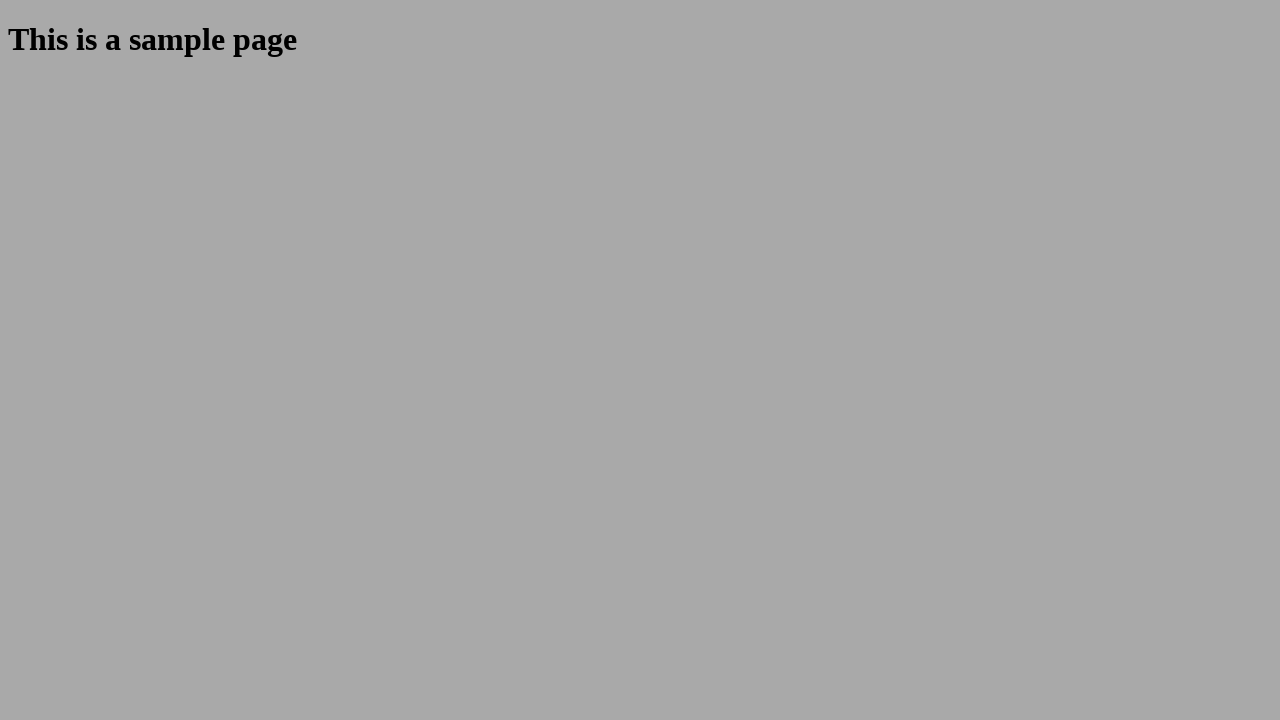

Verified that new page contains 'This is a sample page' text
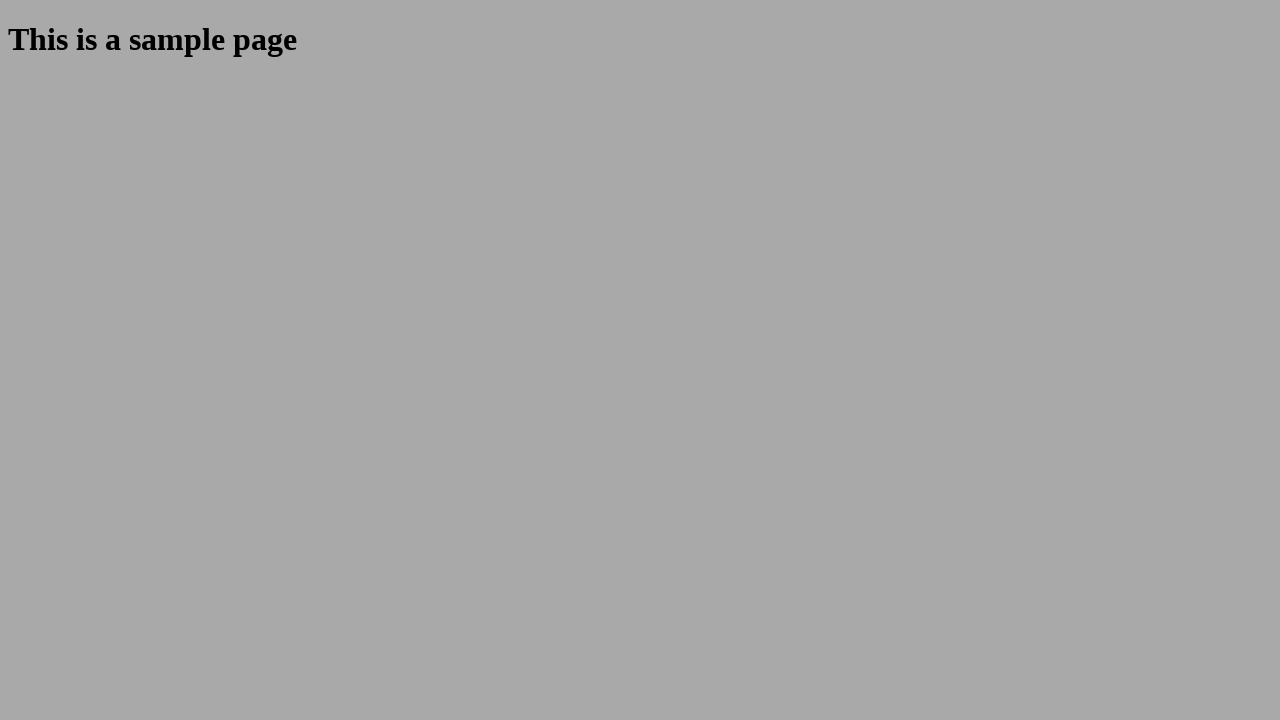

Closed the new tab
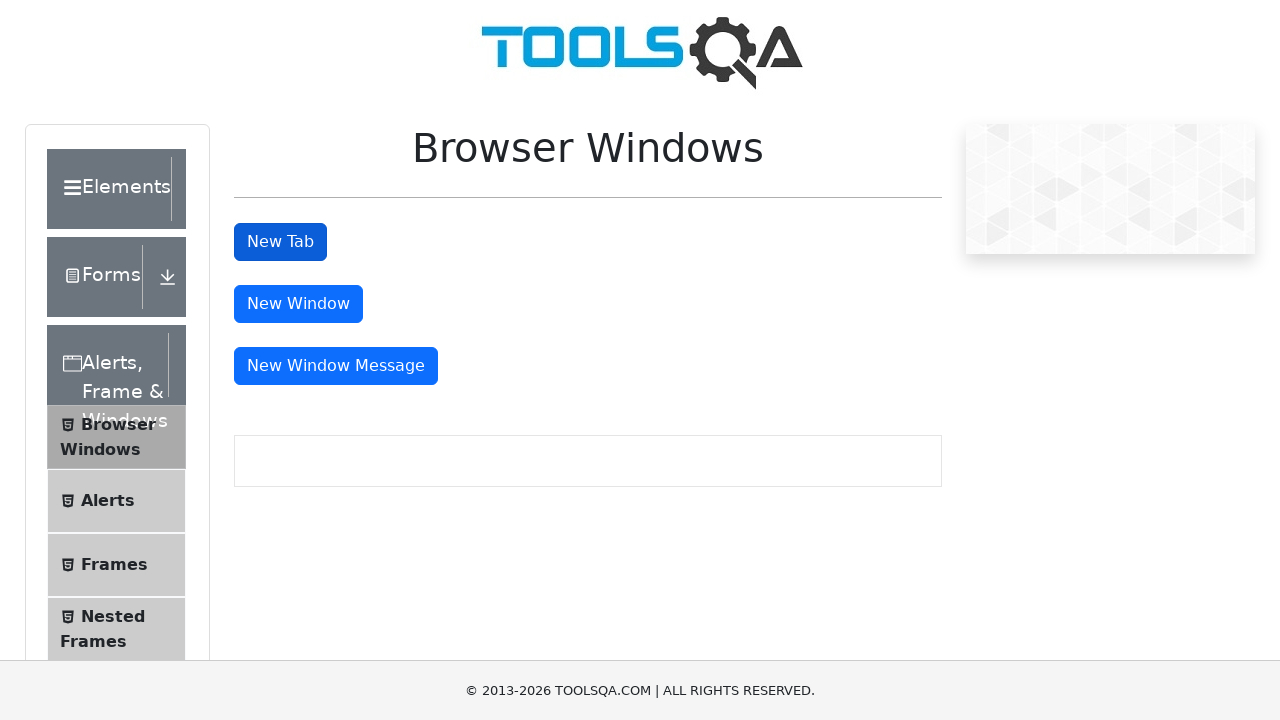

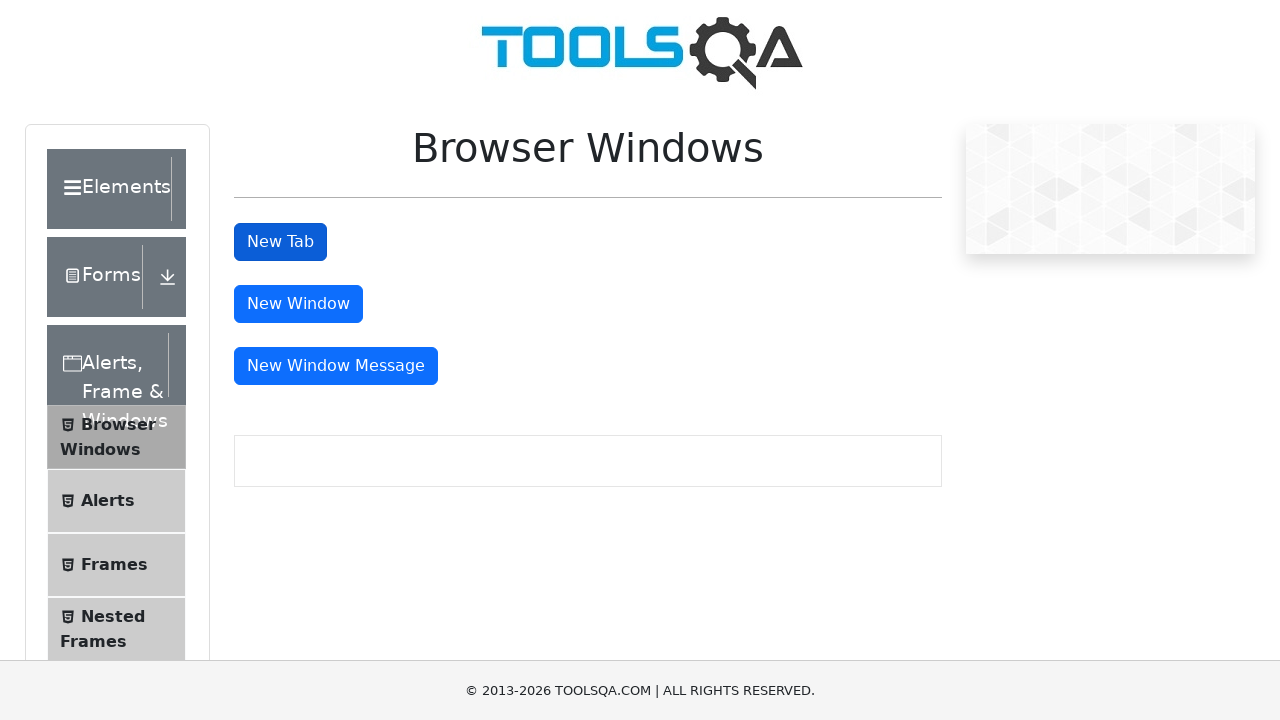